Retrieves two numbers from the page, calculates their sum, selects the sum from a dropdown menu, and submits the form

Starting URL: https://suninjuly.github.io/selects1.html

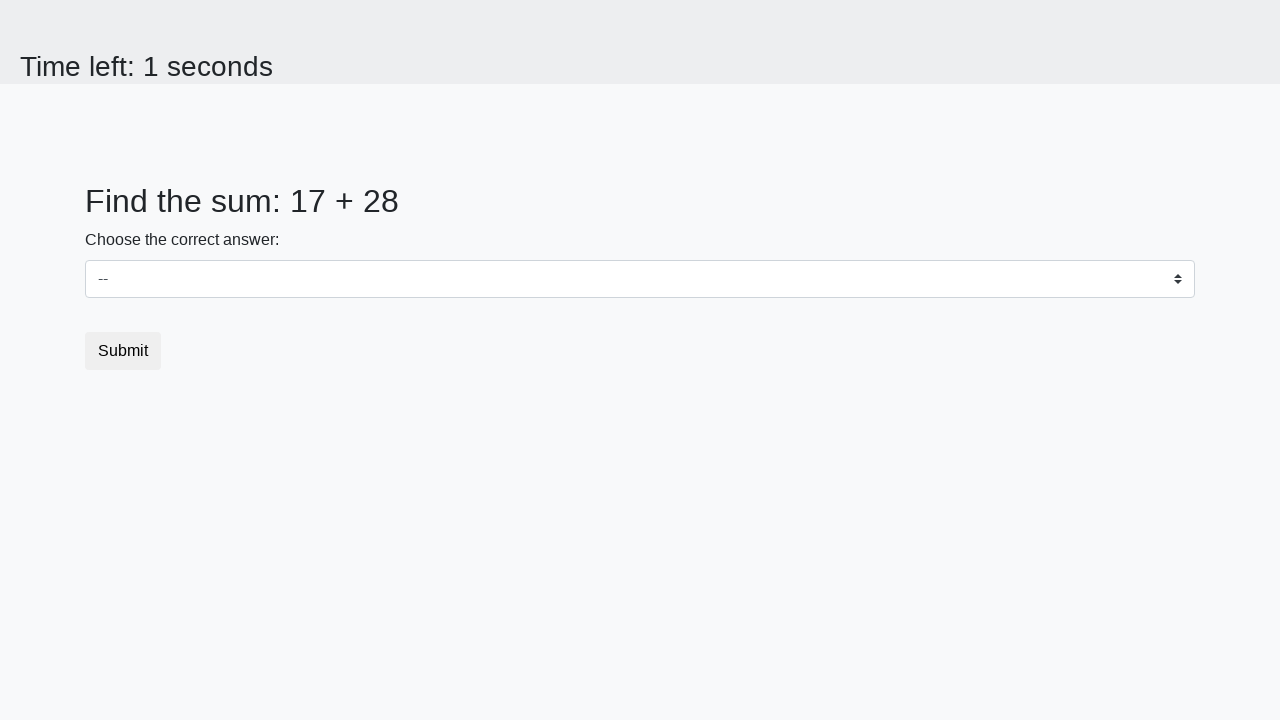

Retrieved first number from page
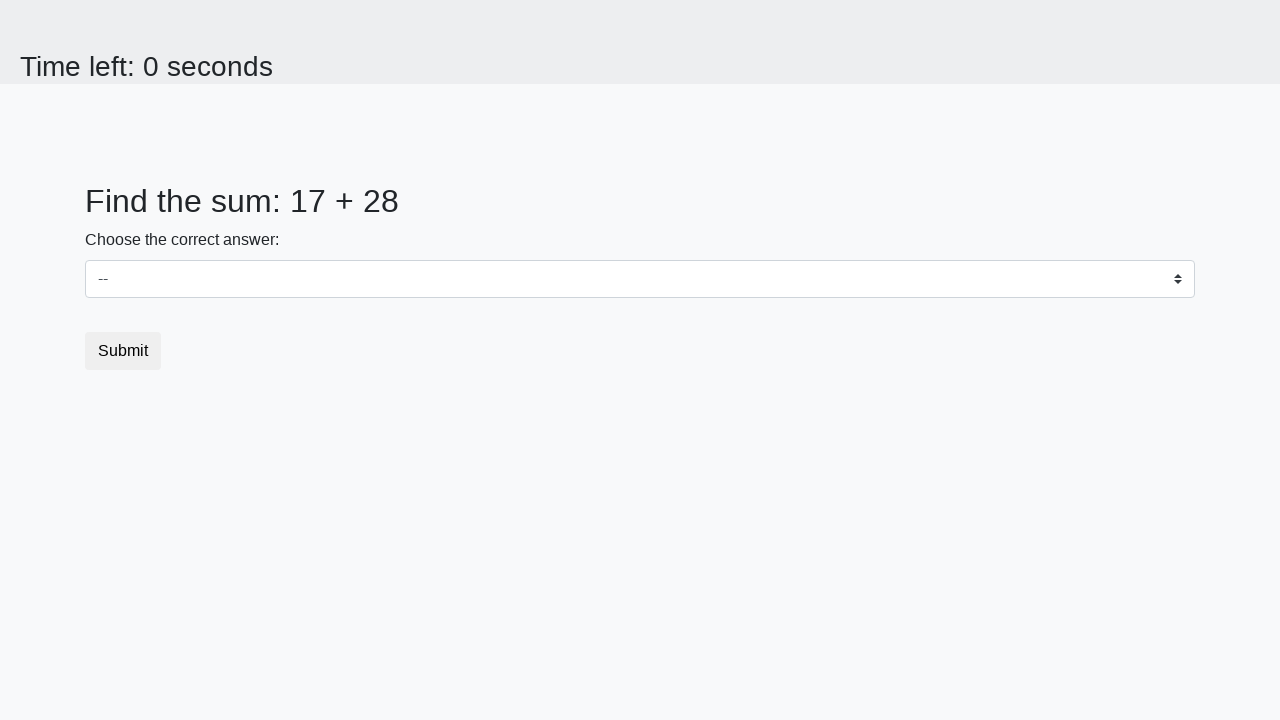

Retrieved second number from page
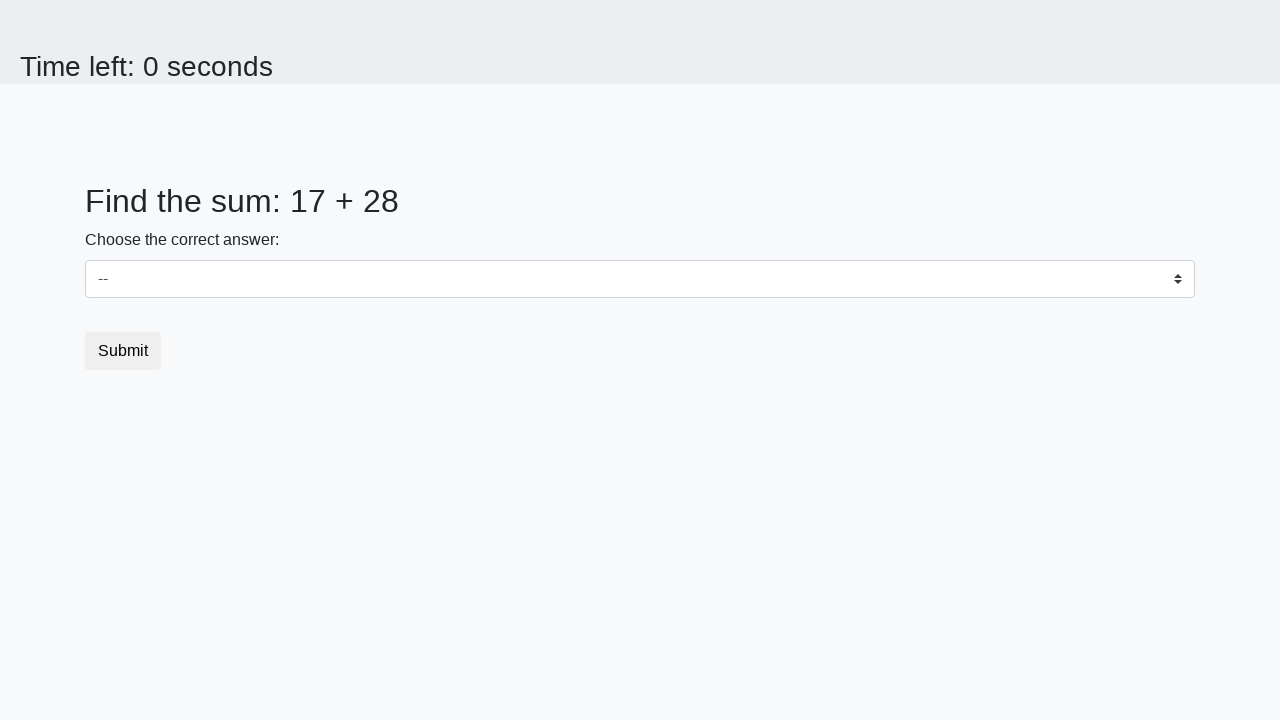

Calculated sum of 17 + 28 = 45
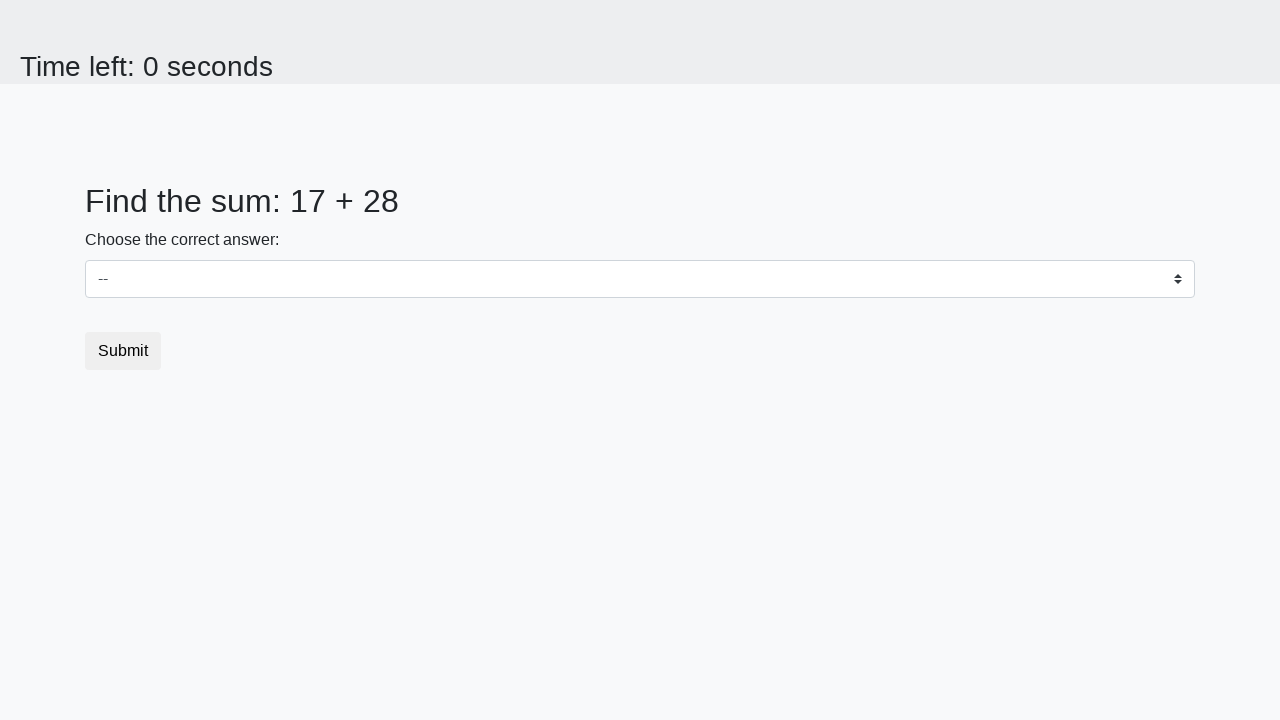

Selected sum value 45 from dropdown menu on #dropdown
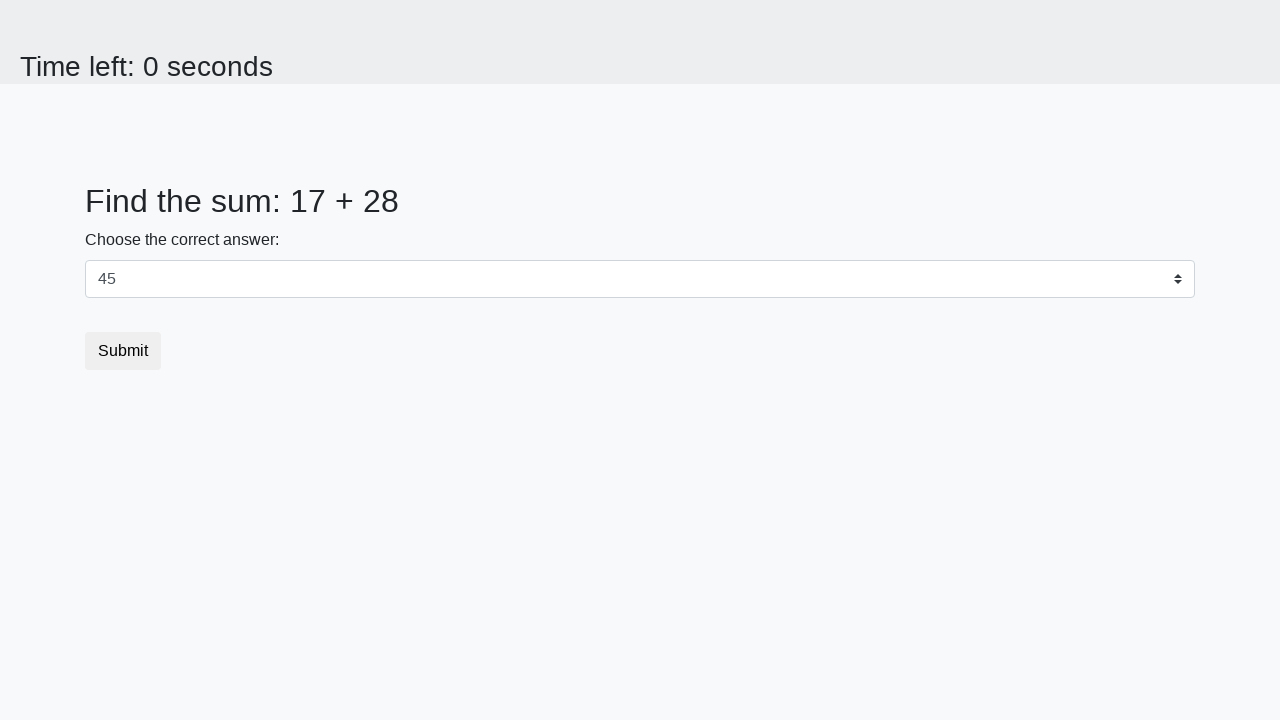

Clicked submit button to submit the form at (123, 351) on button
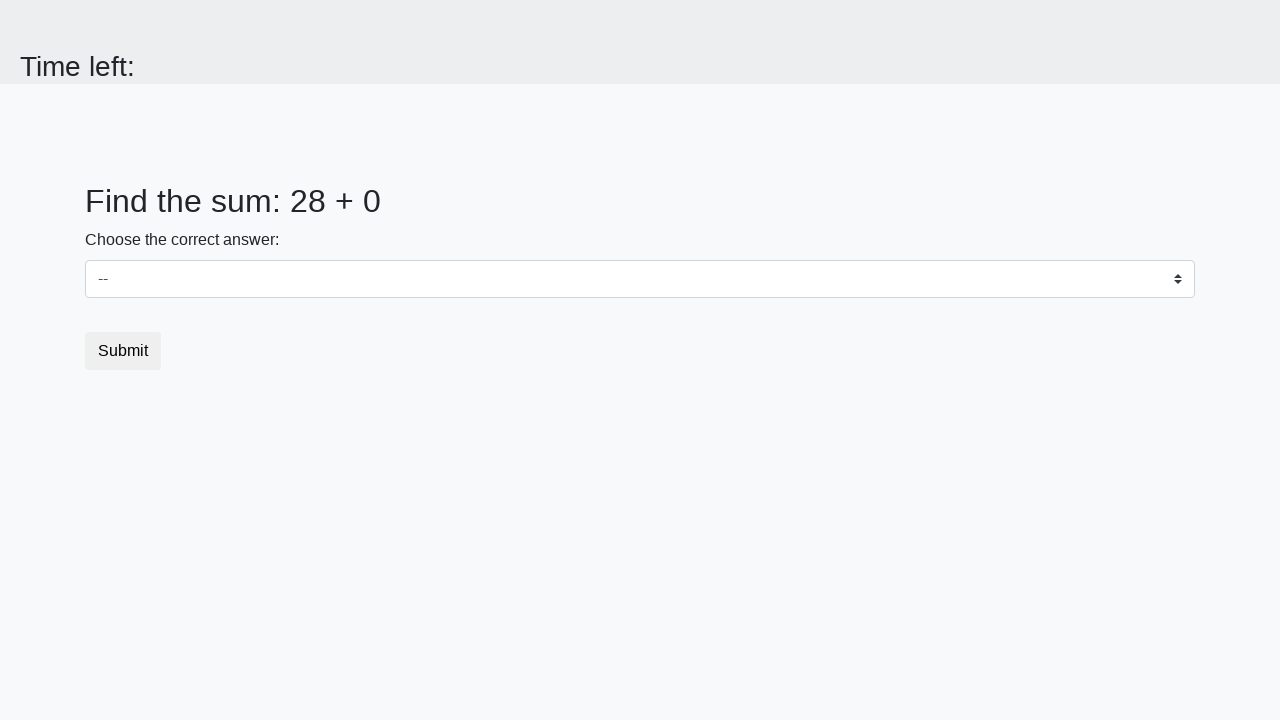

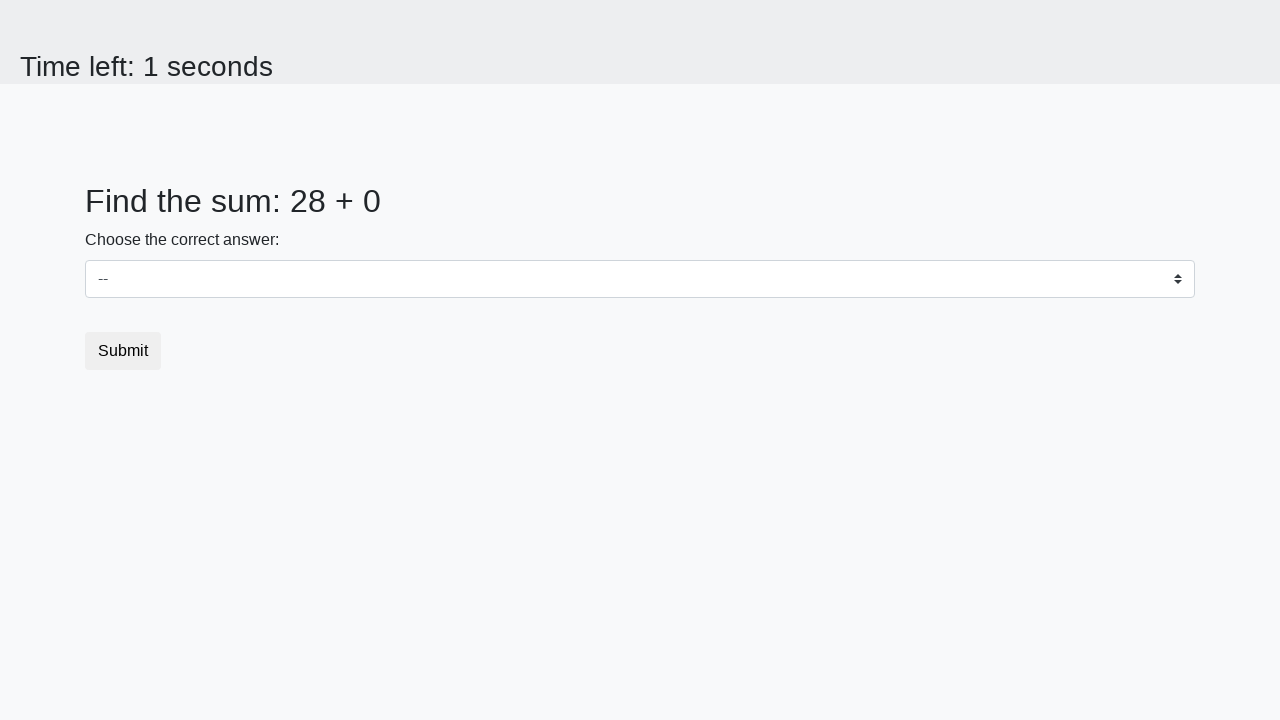